Tests weather app search functionality by entering a valid city name and clicking search

Starting URL: https://weather-app-02.netlify.app/

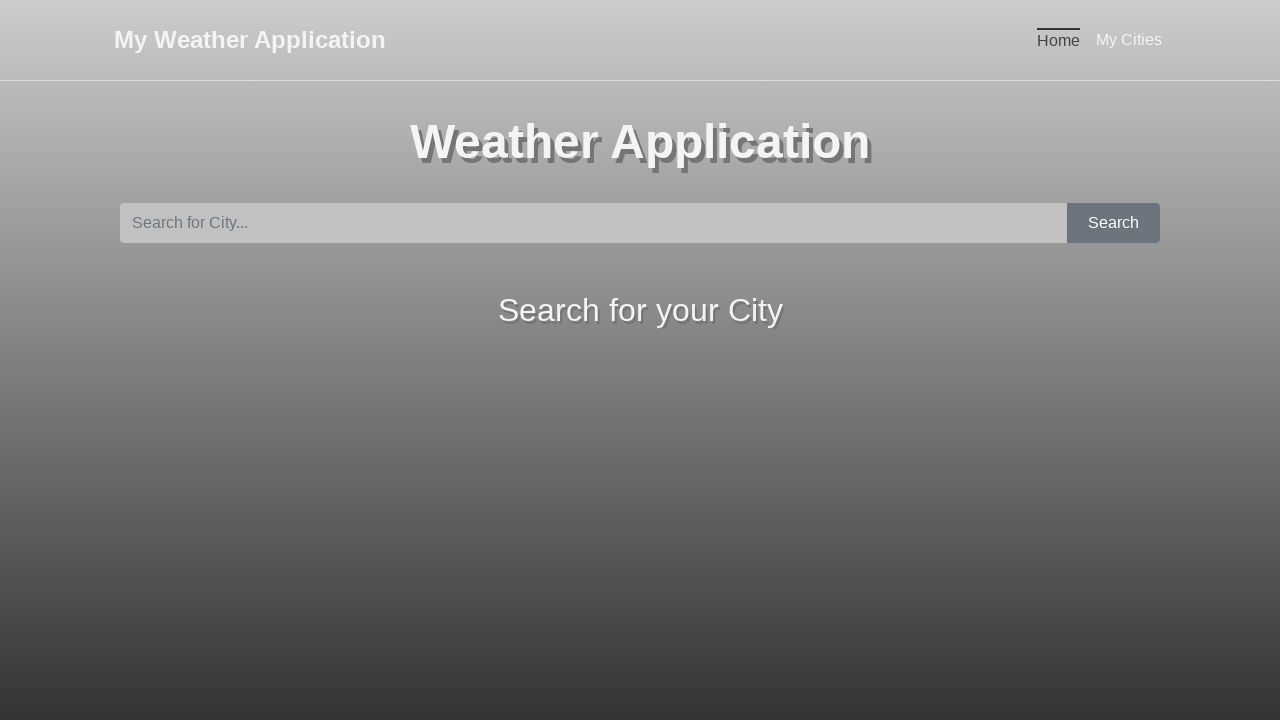

Entered 'Amravati' in the search box on .form-control
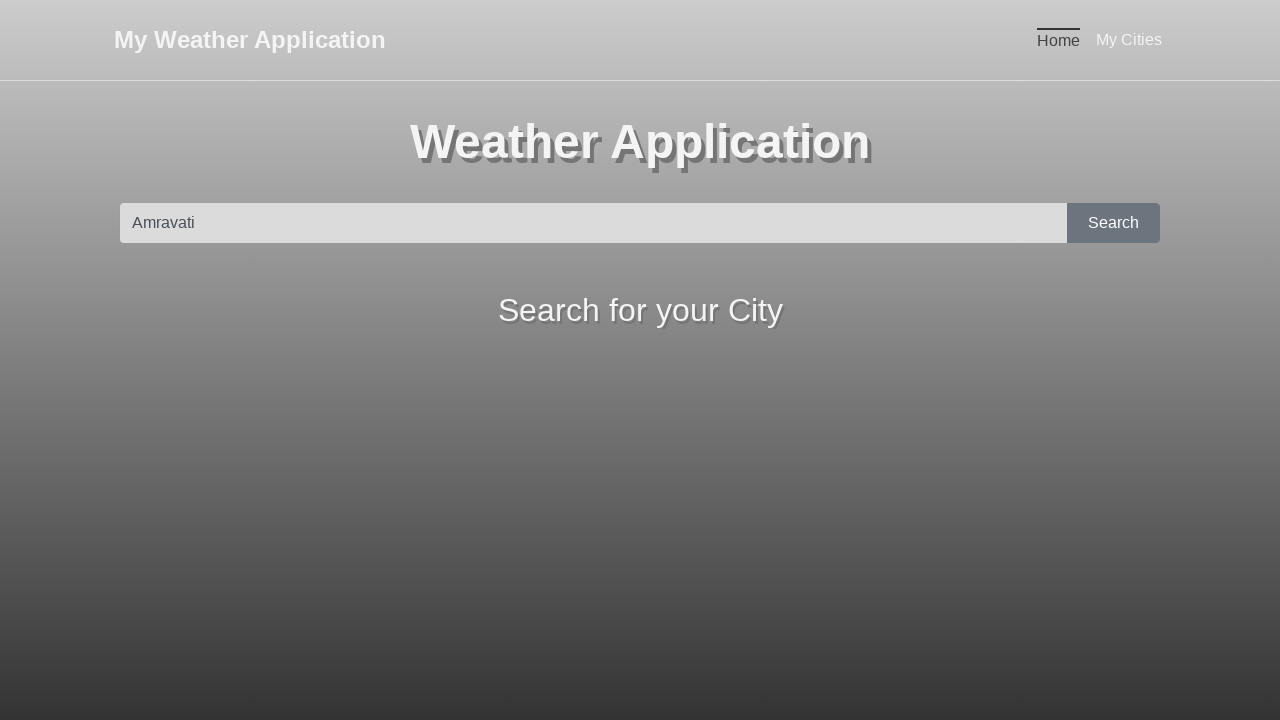

Clicked the search button to search for Amravati at (1113, 223) on .btn.btn-secondary
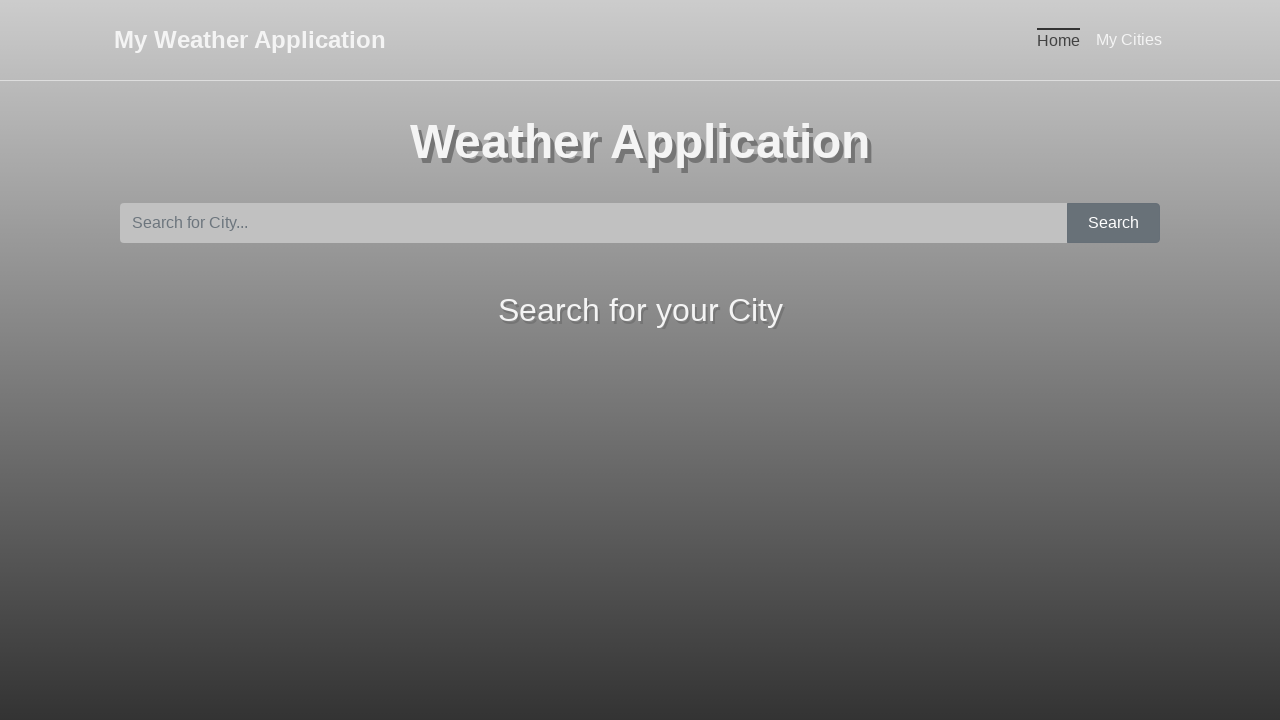

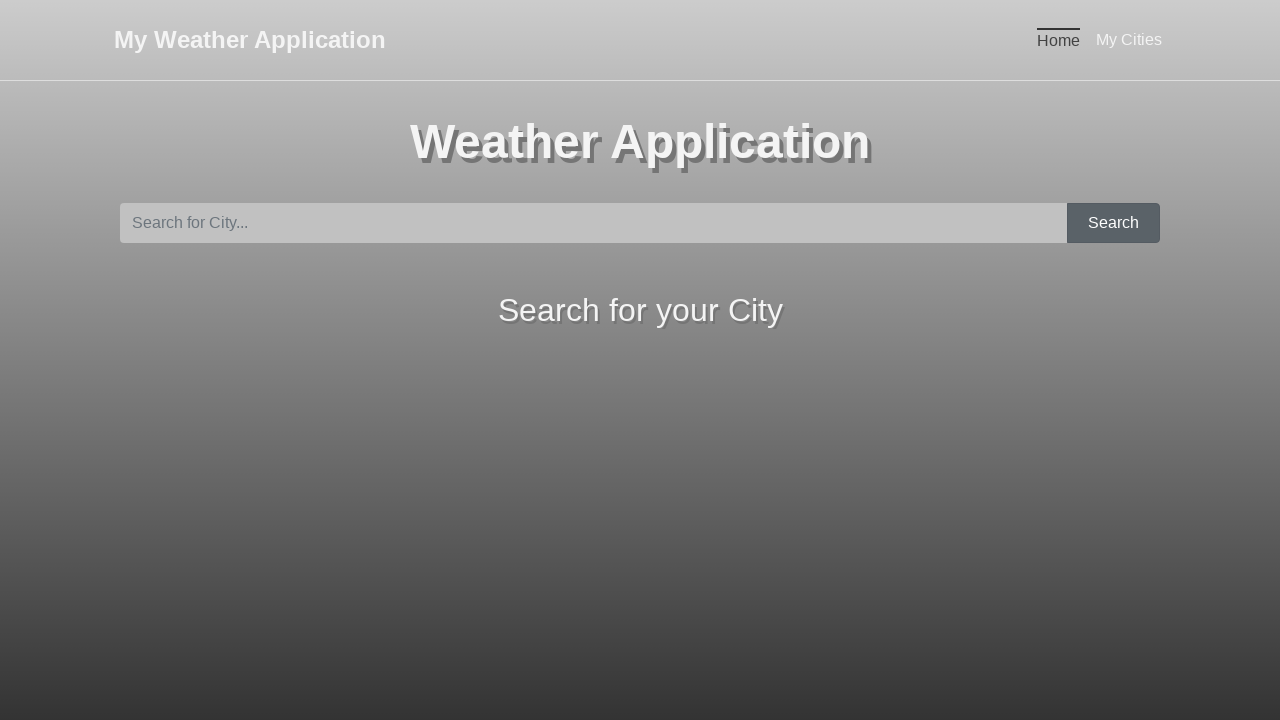